Tests that the e-commerce playground page loads correctly with an 800x600 mobile viewport emulation

Starting URL: https://ecommerce-playground.lambdatest.io

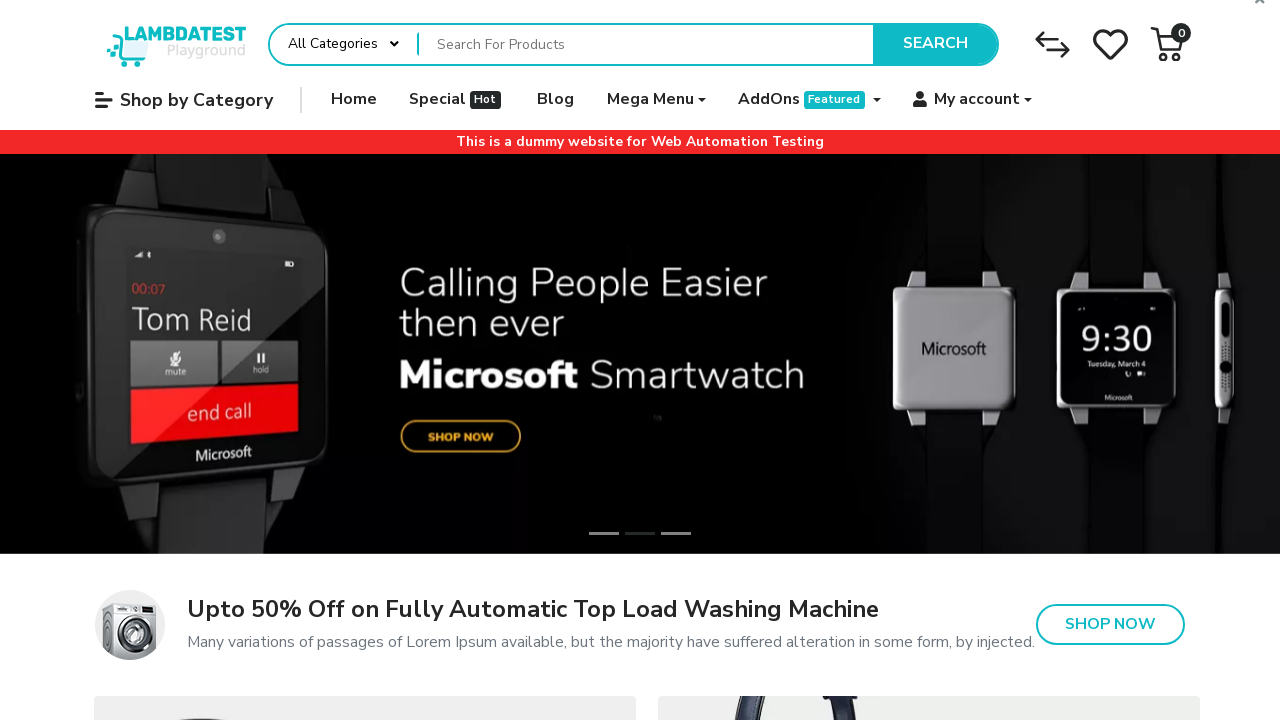

Set viewport to 800x600 for mobile device emulation
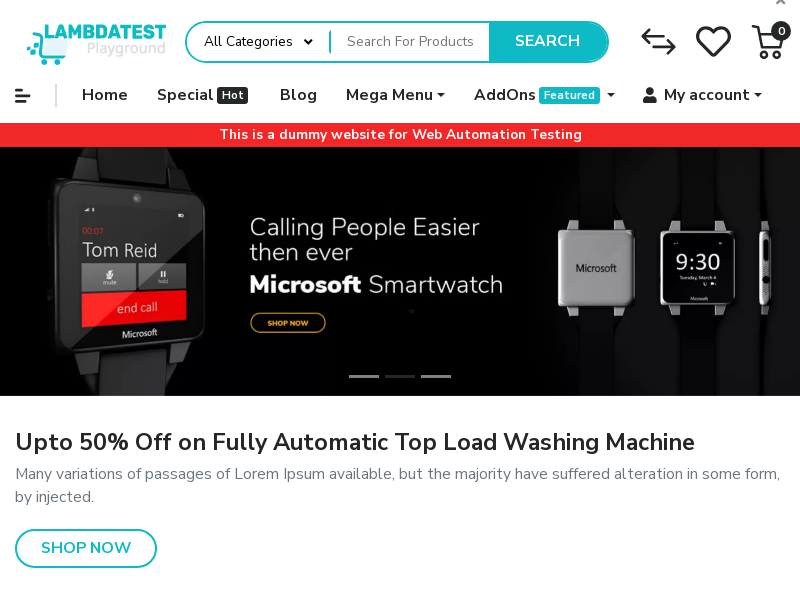

Verified page title contains 'Your Store'
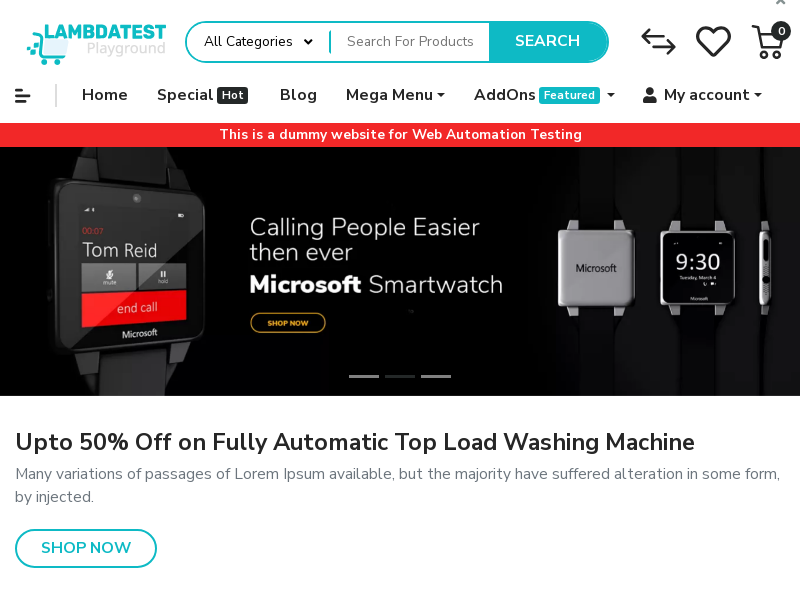

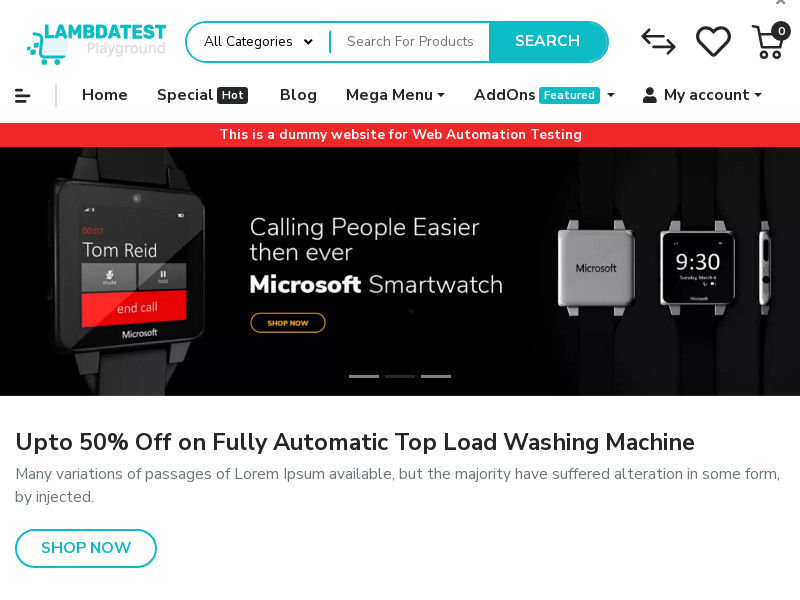